Tests filling out a Selenium practice form with personal details including name, gender, experience, date, profession checkboxes, automation tool selections, dropdown selections for continent and Selenium commands, then submits the form.

Starting URL: https://www.techlistic.com/p/selenium-practice-form.html

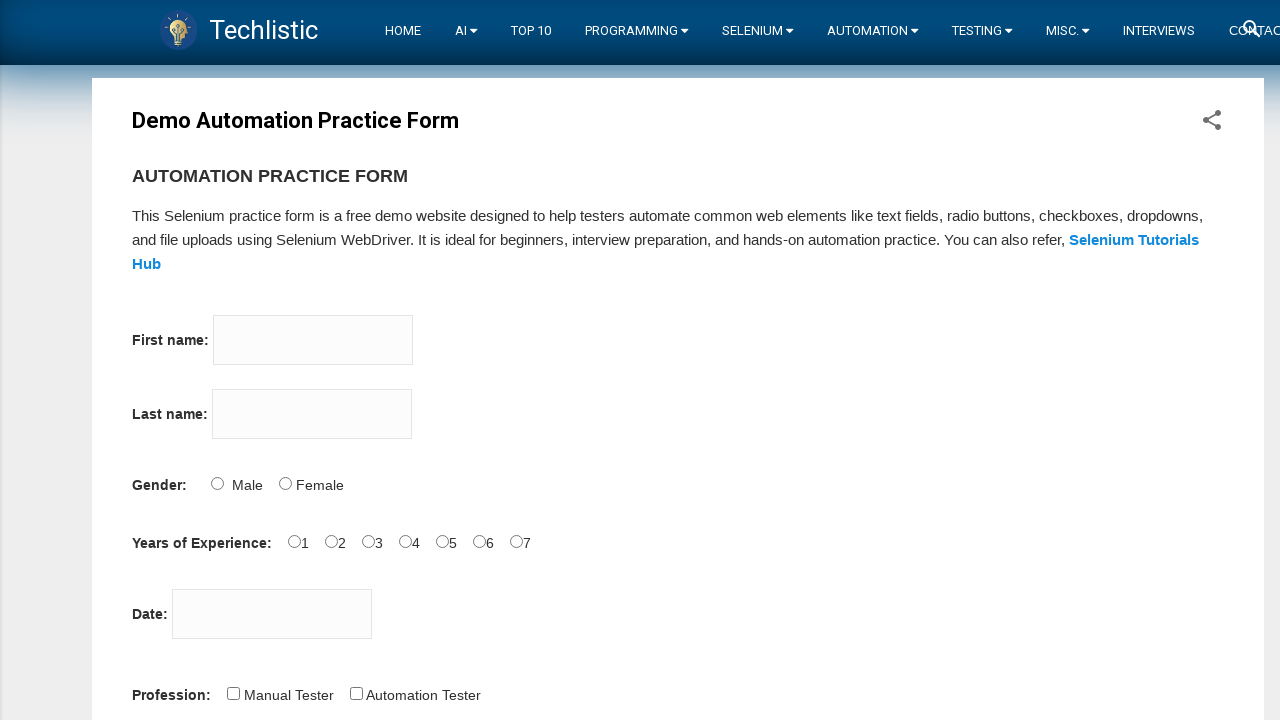

Navigated to Selenium practice form page
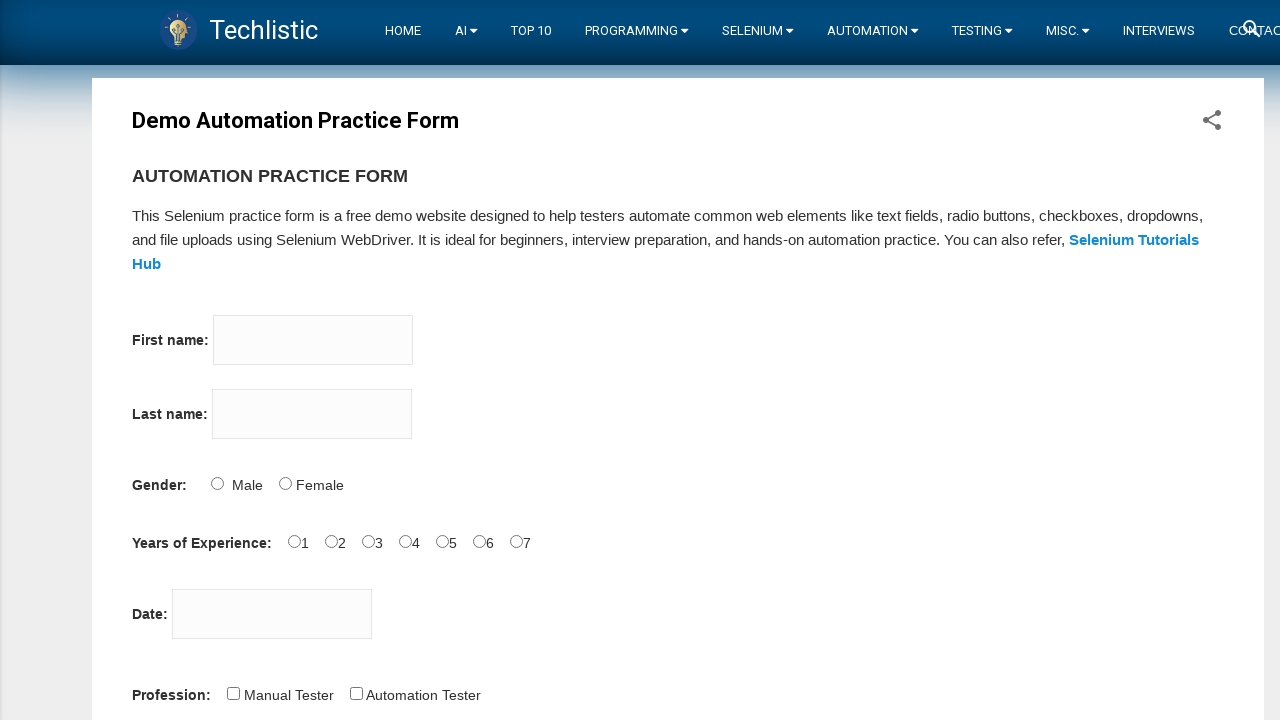

Filled first name field with 'subham' on input[name='firstname']
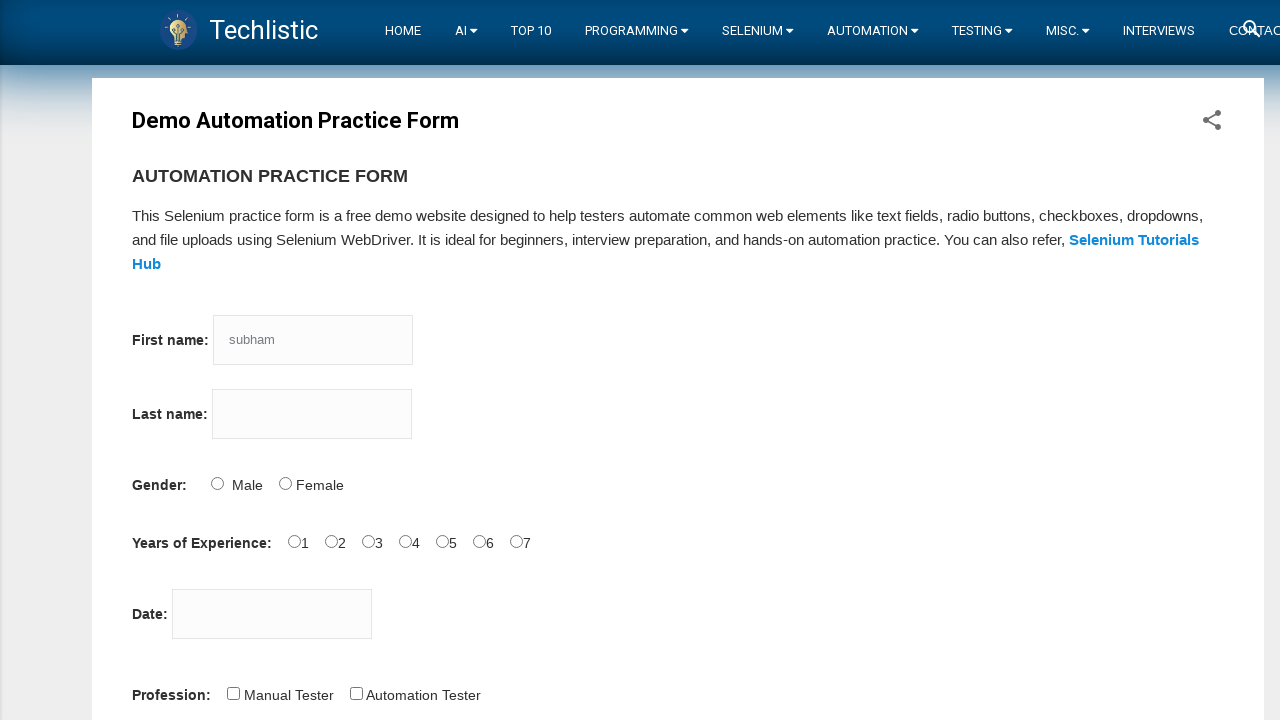

Filled last name field with 'sharma' on input[name='lastname']
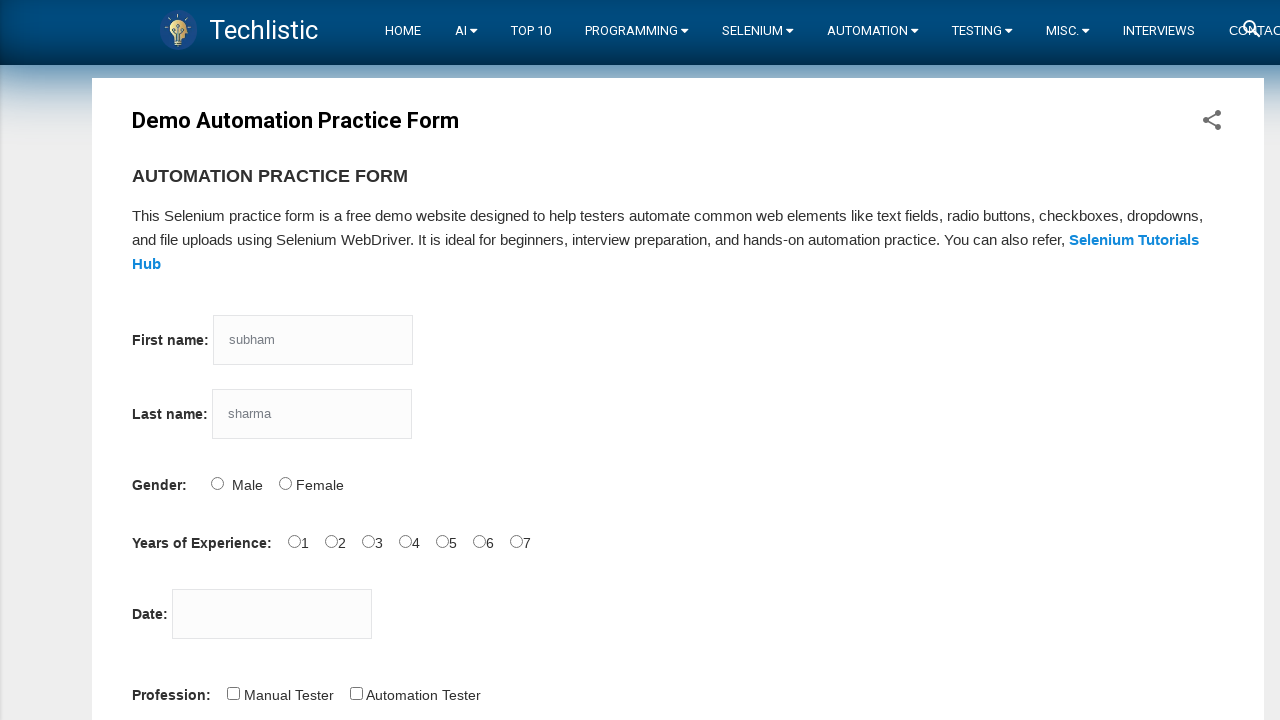

Selected 'Male' gender radio button at (217, 483) on input[value='Male']
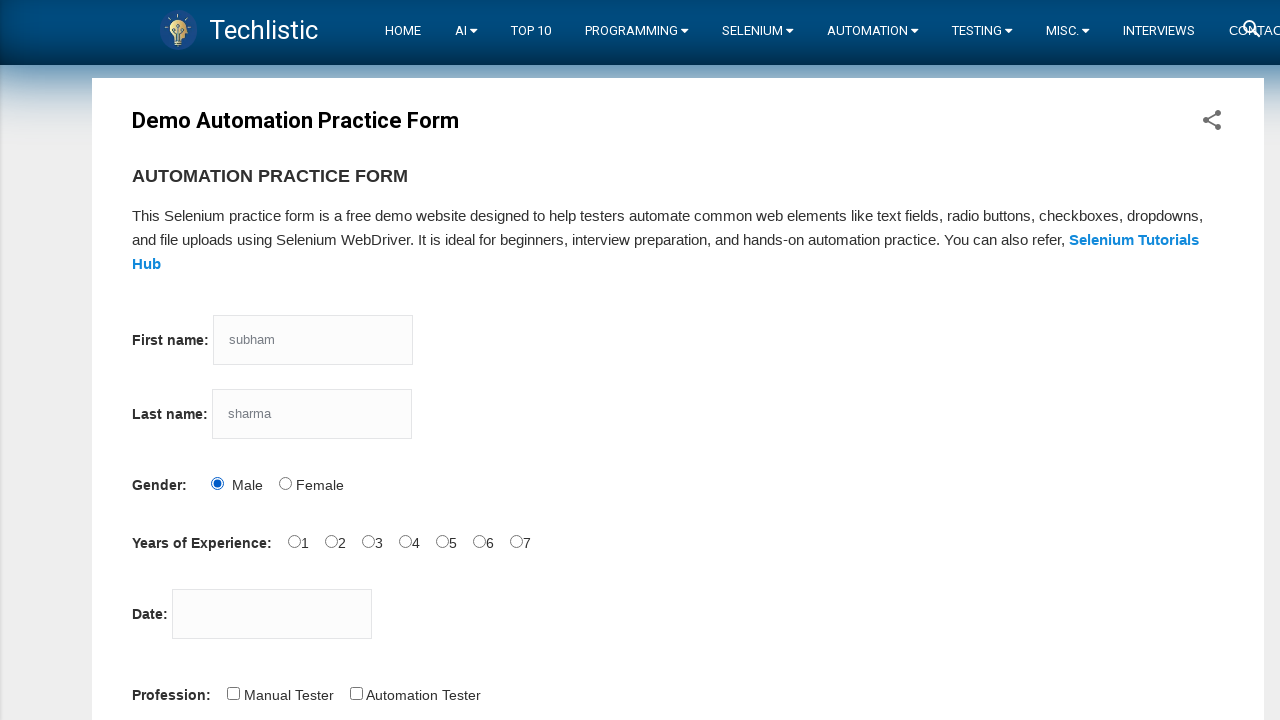

Selected '4 years' experience radio button at (405, 541) on input[value='4']
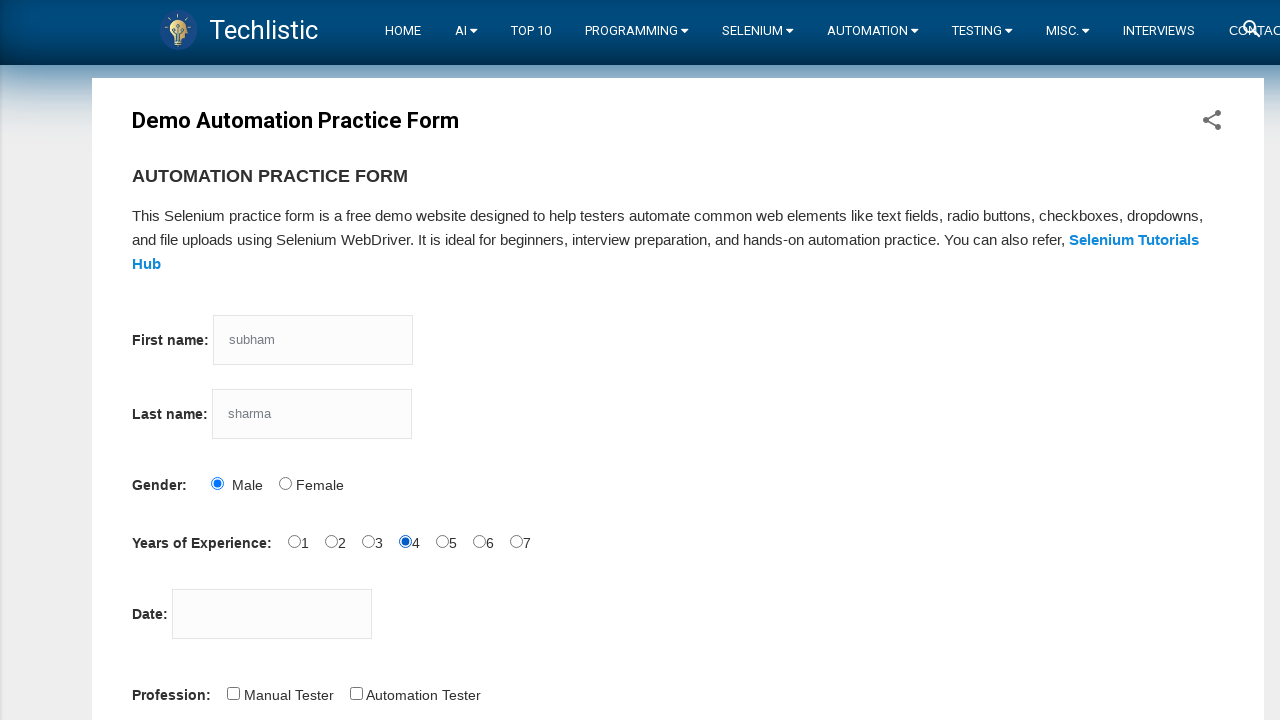

Filled date picker with '15/03/2024' on input#datepicker
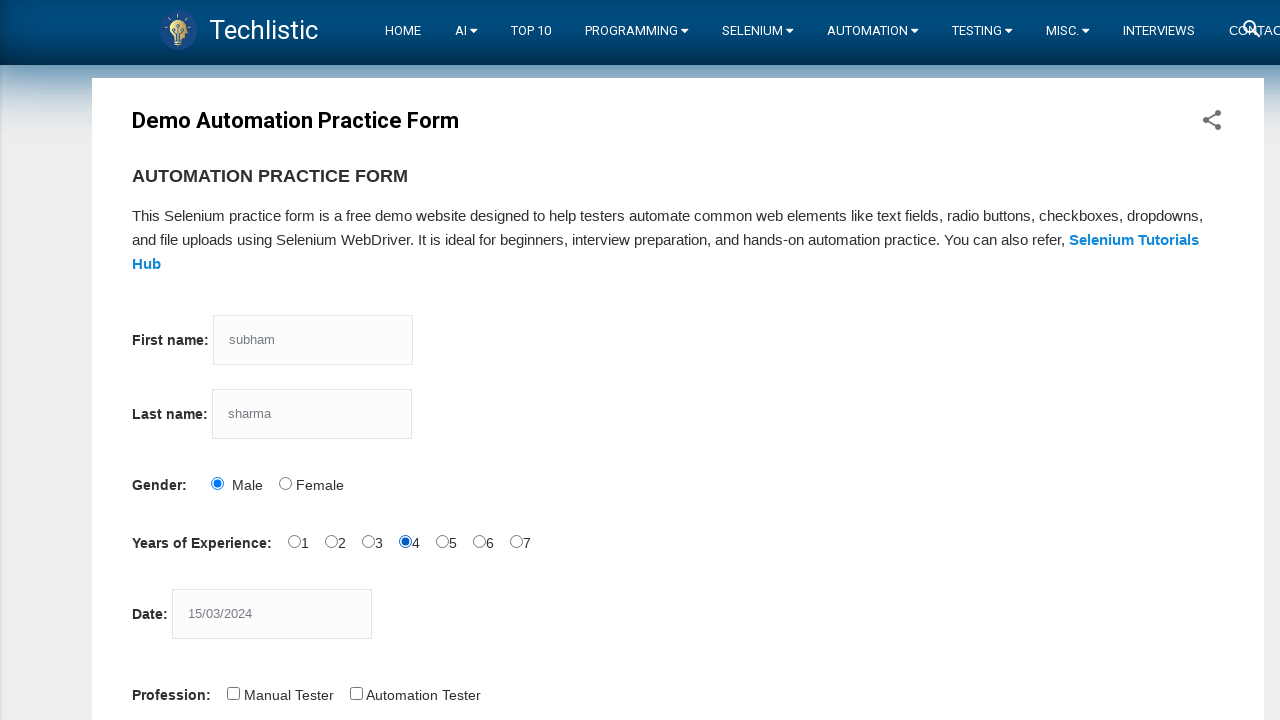

Checked 'QTP' automation tool checkbox at (281, 360) on input[value='QTP']
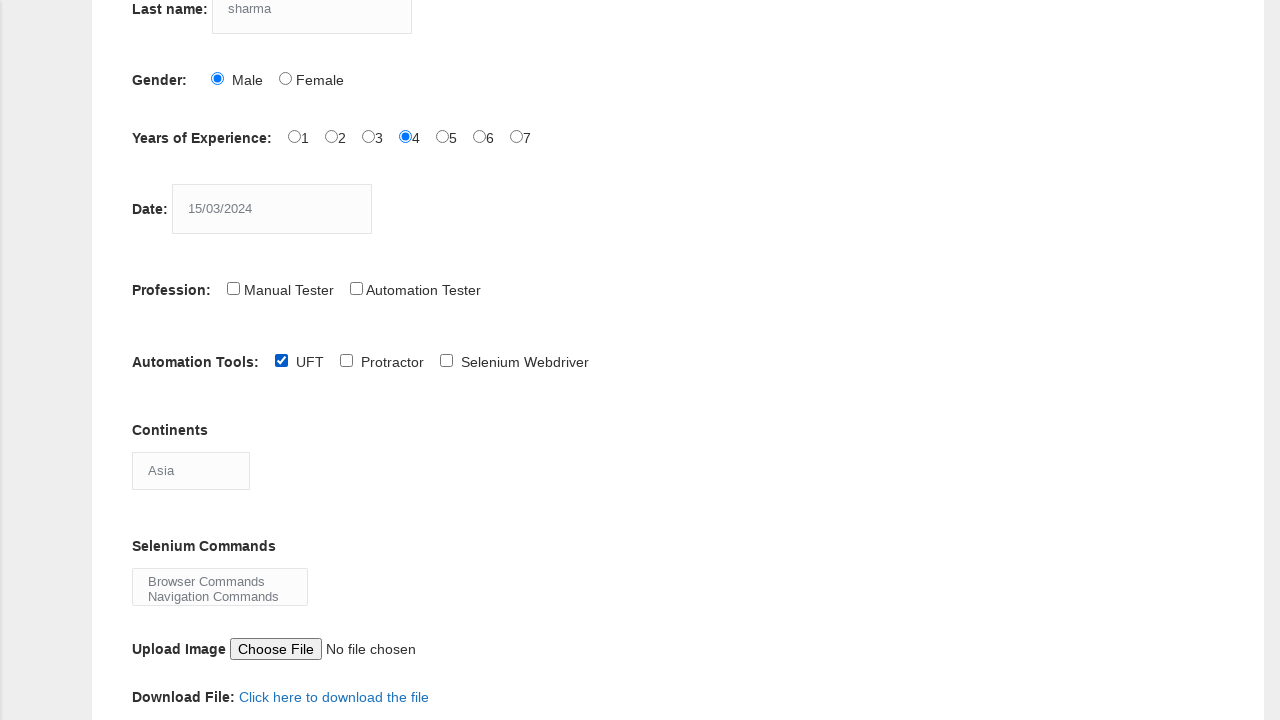

Checked 'Selenium Webdriver' automation tool checkbox at (446, 360) on input[value='Selenium Webdriver']
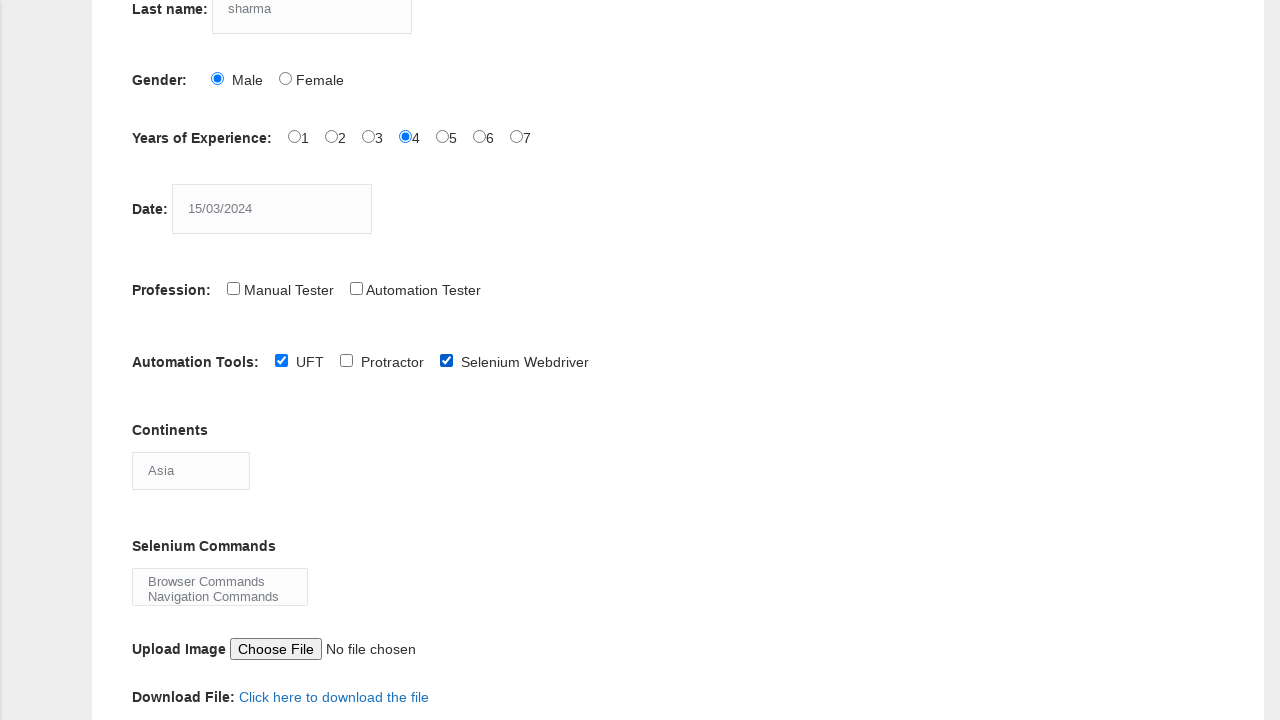

Selected 'Automation Tester' profession checkbox at (356, 288) on input[value='Automation Tester']
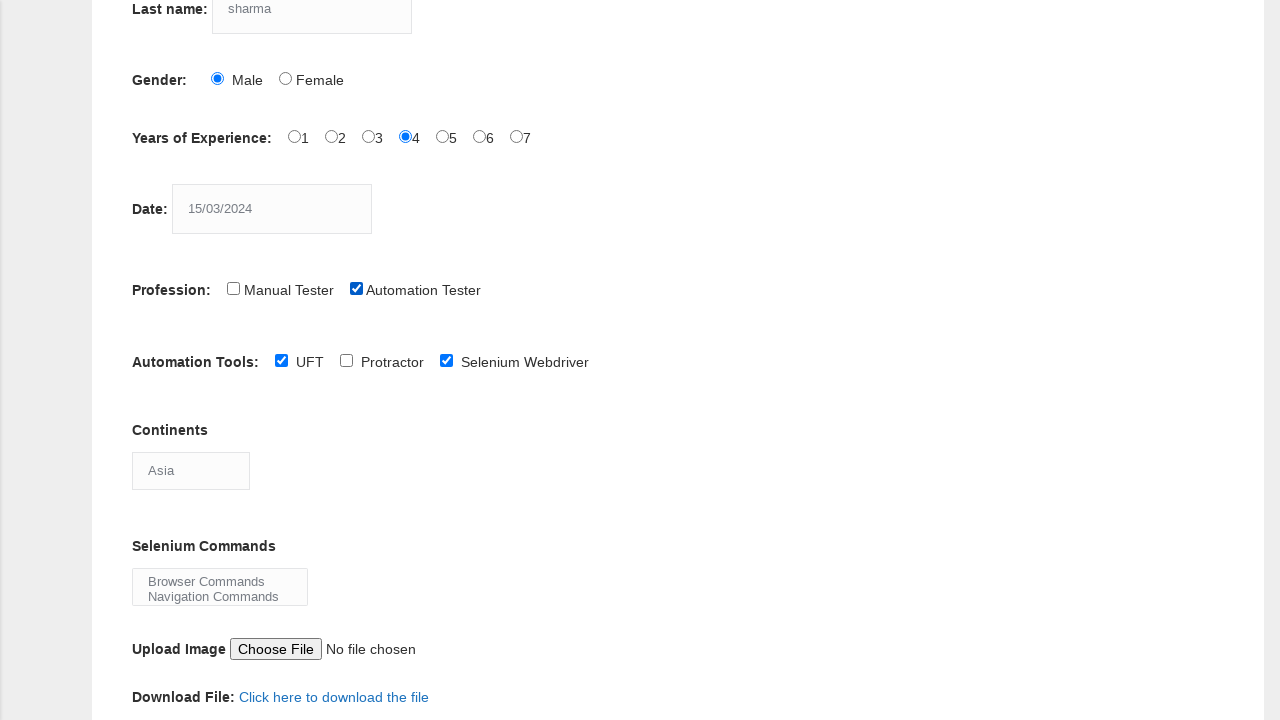

Selected 'Europe' from continents dropdown on select[name='continents']
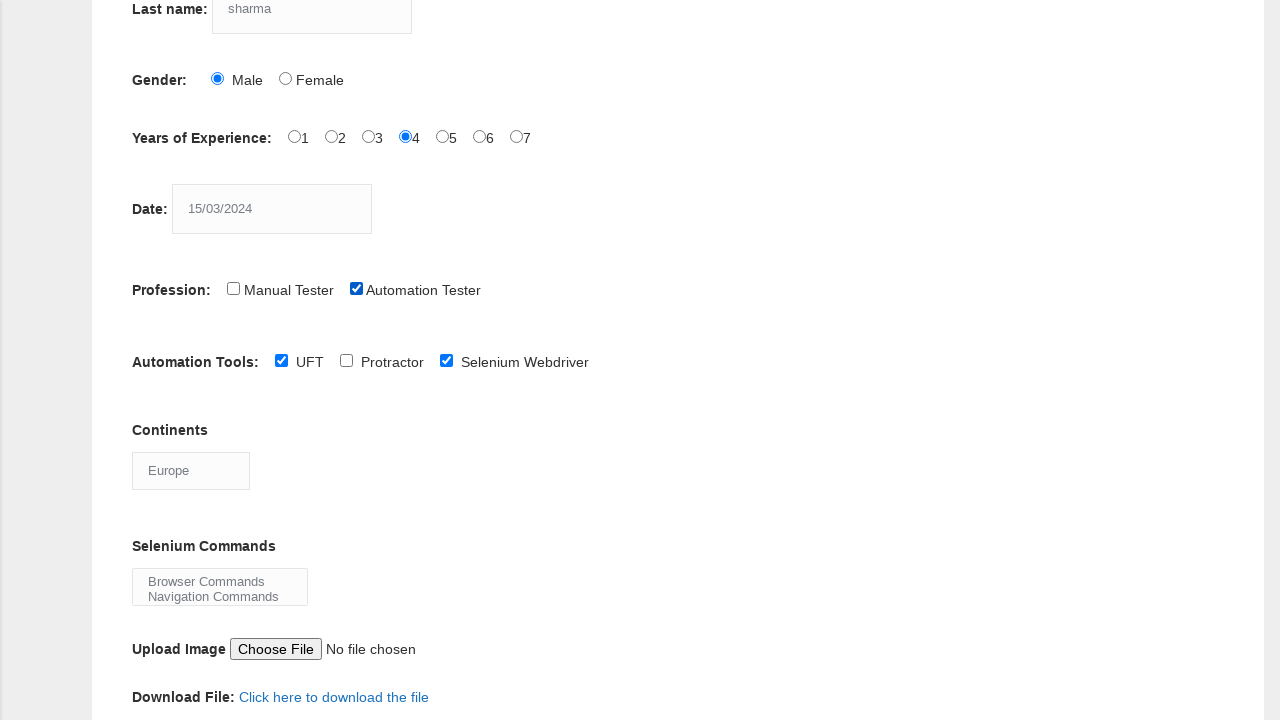

Selected 'Browser Commands' from Selenium commands dropdown on select[name='selenium_commands']
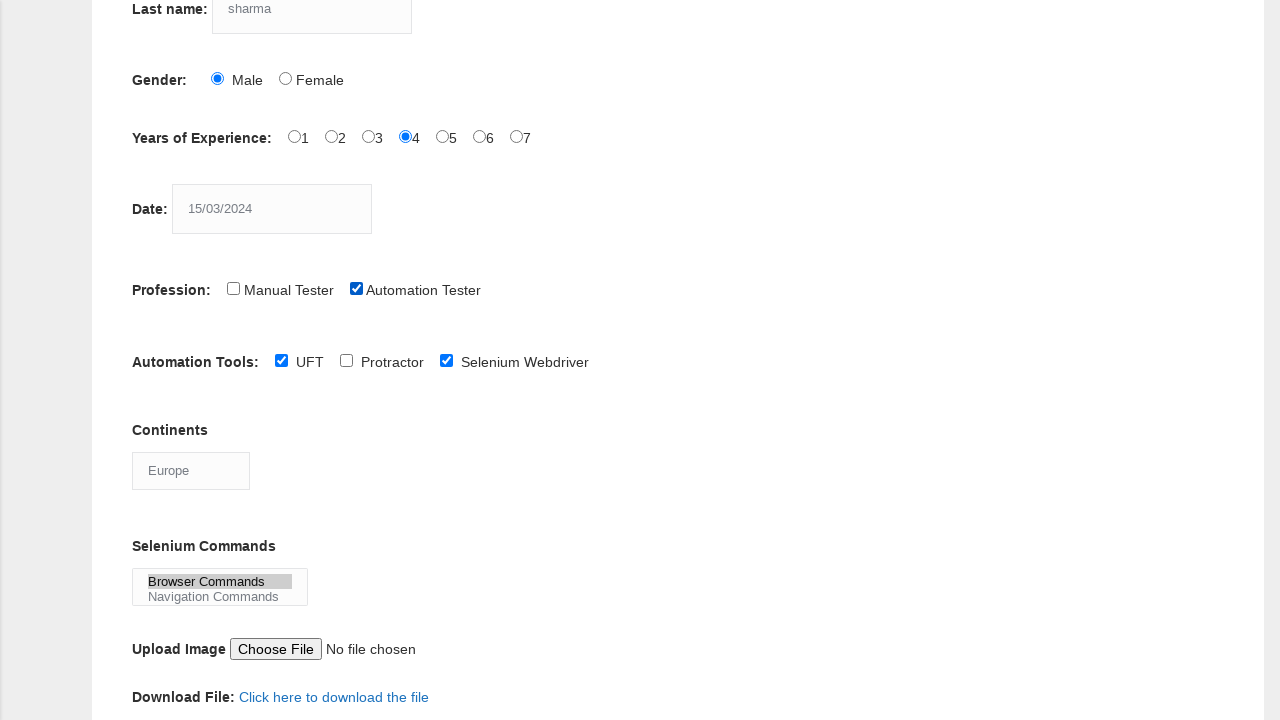

Clicked submit button to submit the form at (157, 360) on button[name='submit']
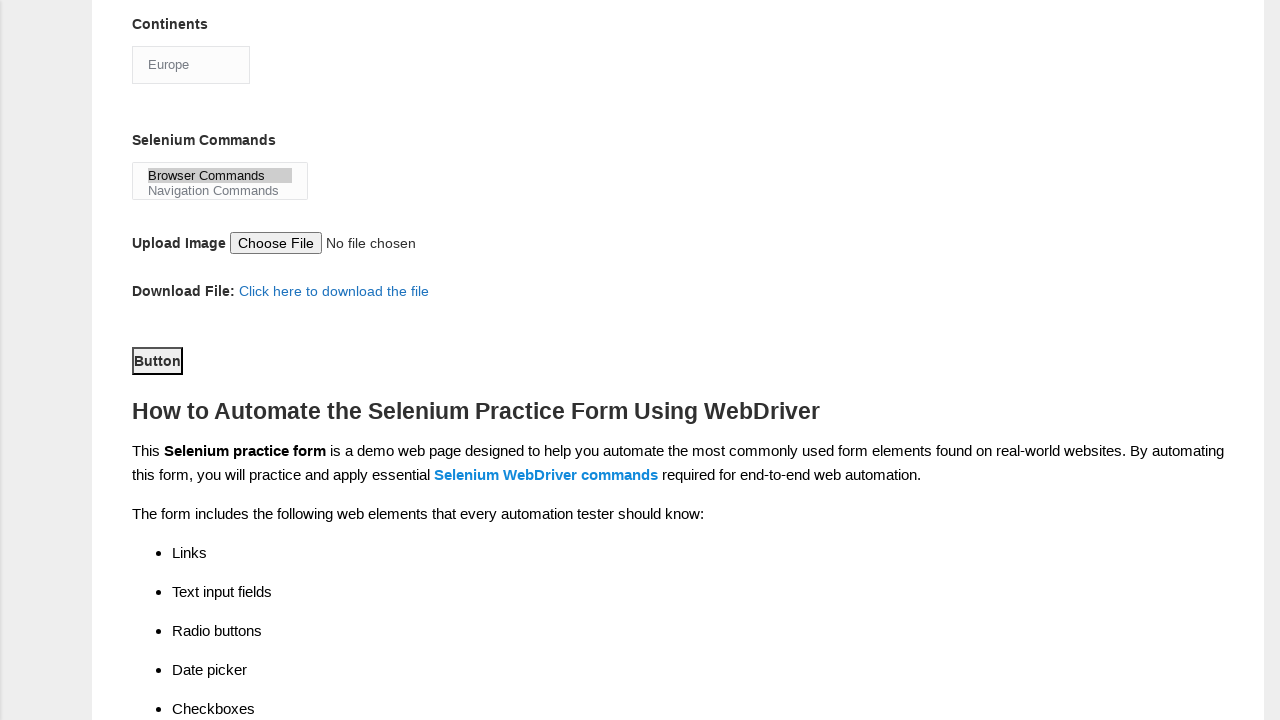

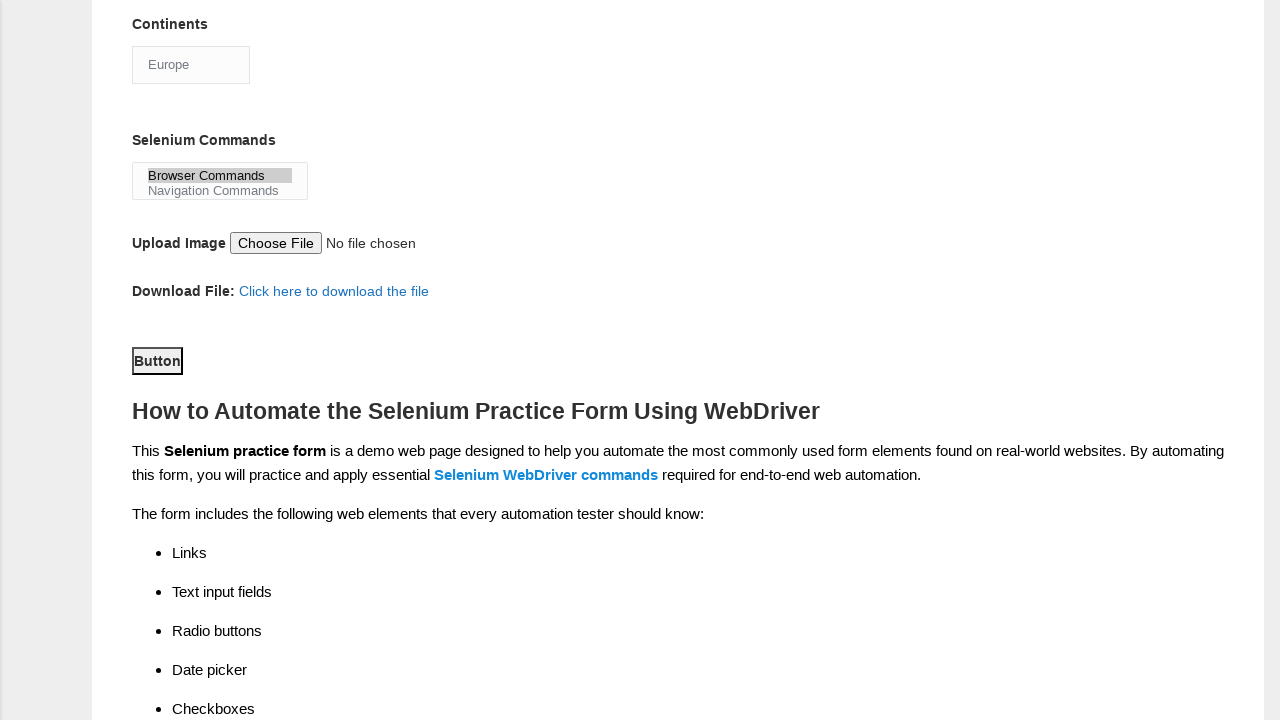